Navigates to a mouse hover tutorial page and then to a dialog boxes demo page

Starting URL: https://artoftesting.com/mouse-hover-in-selenium-webdriver-java

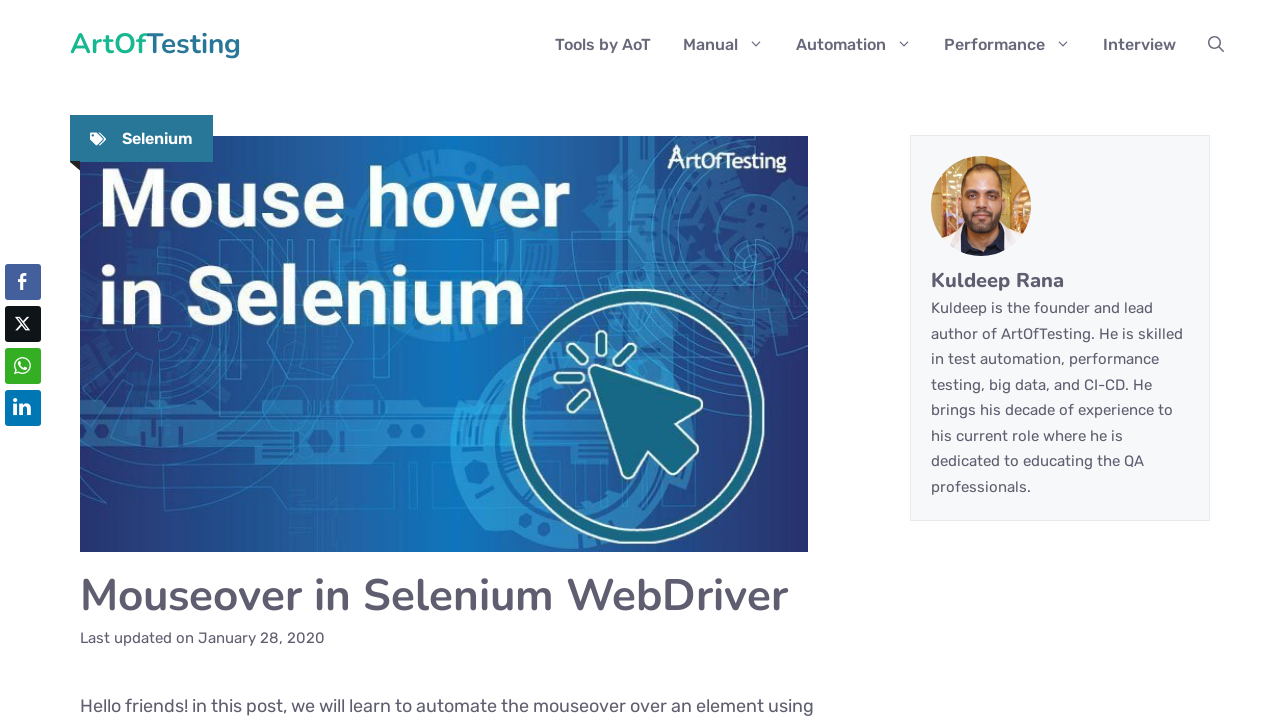

Navigated to mouse hover tutorial page
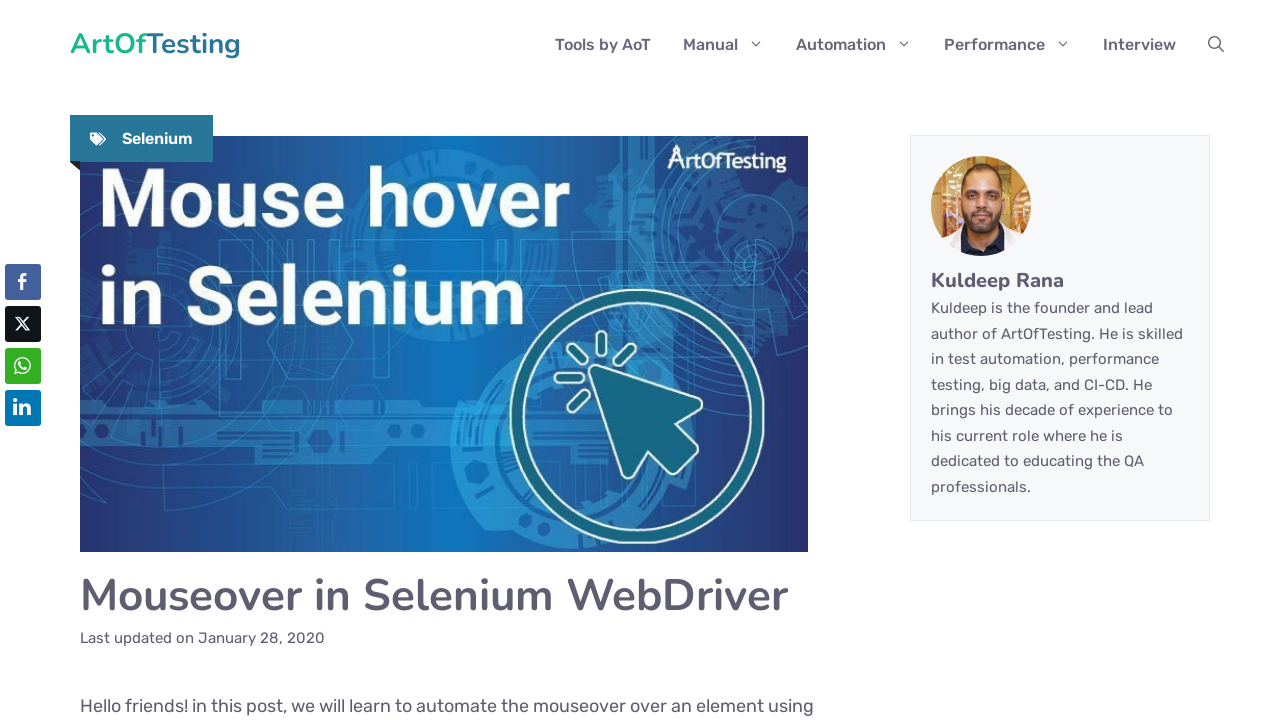

Navigated to dialog boxes demo page
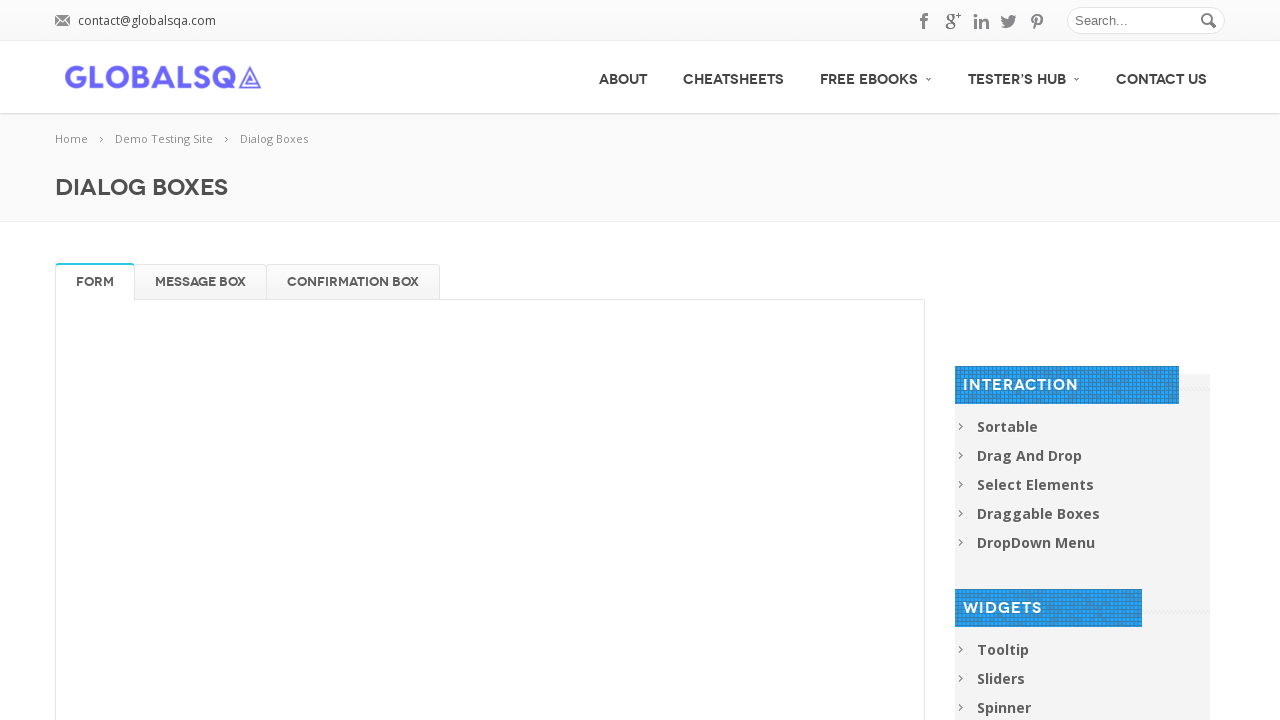

Page loaded completely (networkidle)
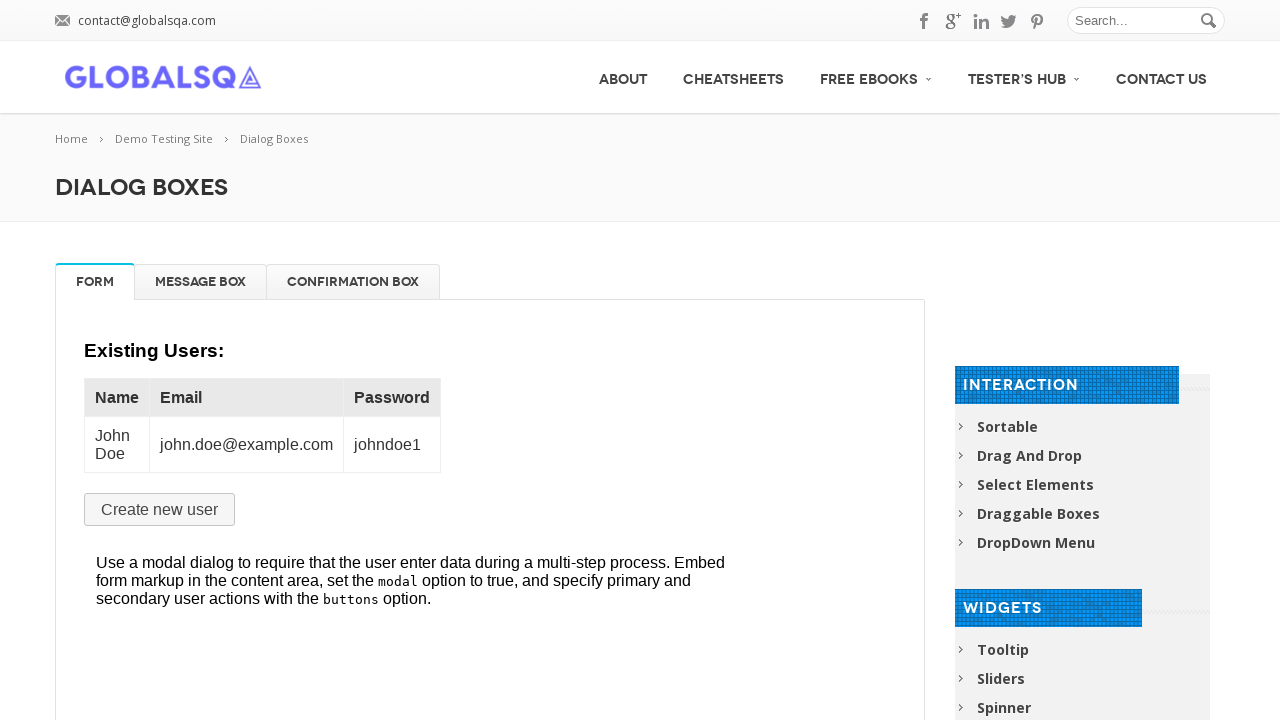

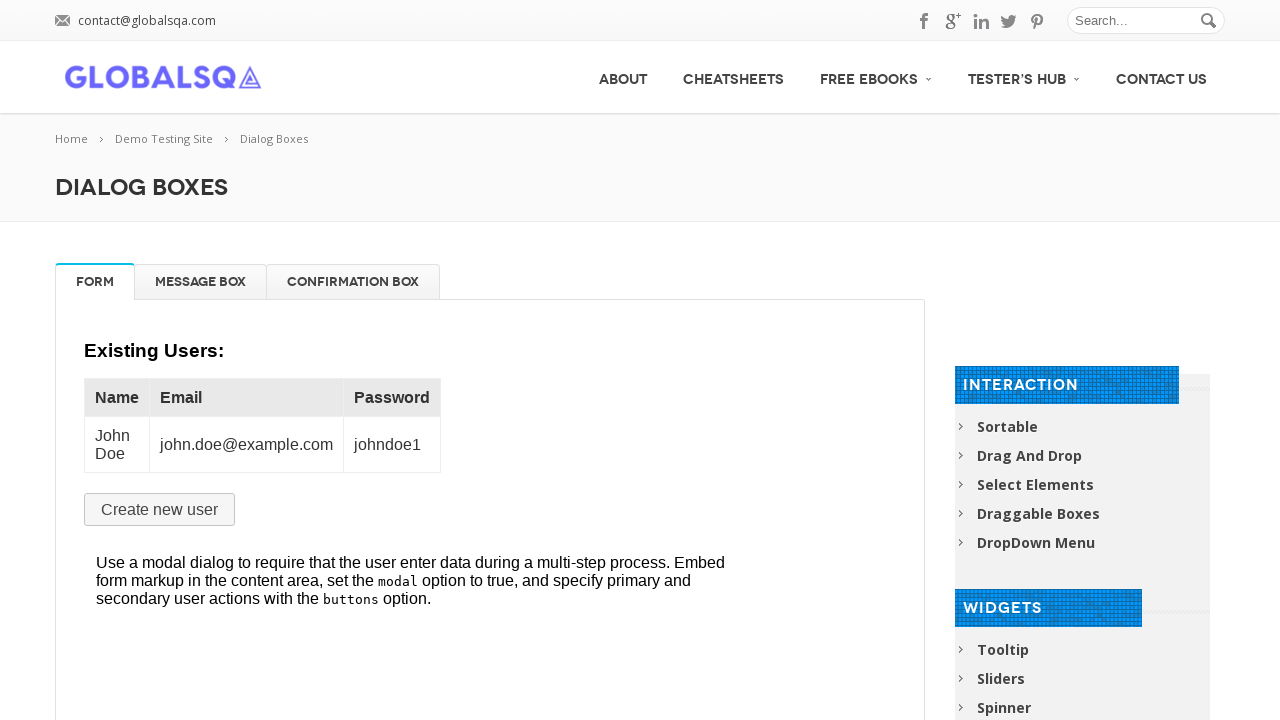